Navigates to the AwesomeQA UI testing practice page and waits for it to load. The script appears to be a skeleton for drag and drop testing but only contains the navigation step.

Starting URL: https://awesomeqa.com/ui/

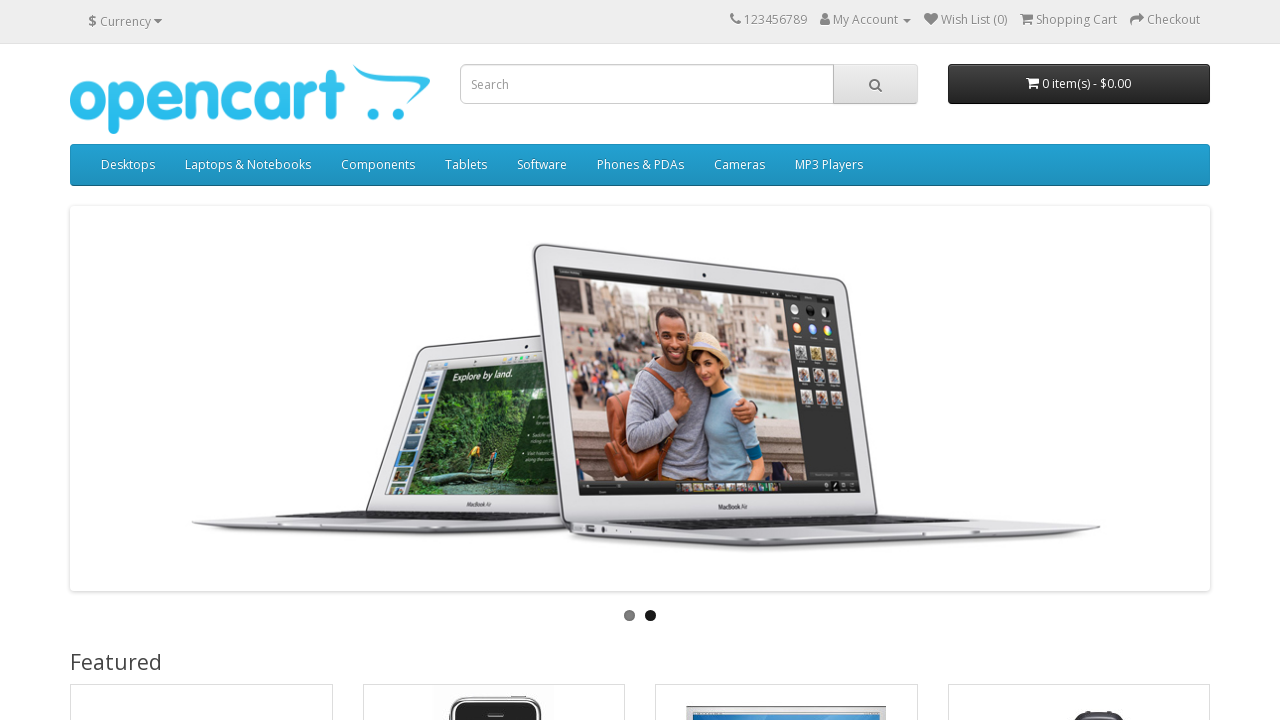

Waited for page DOM to be fully loaded
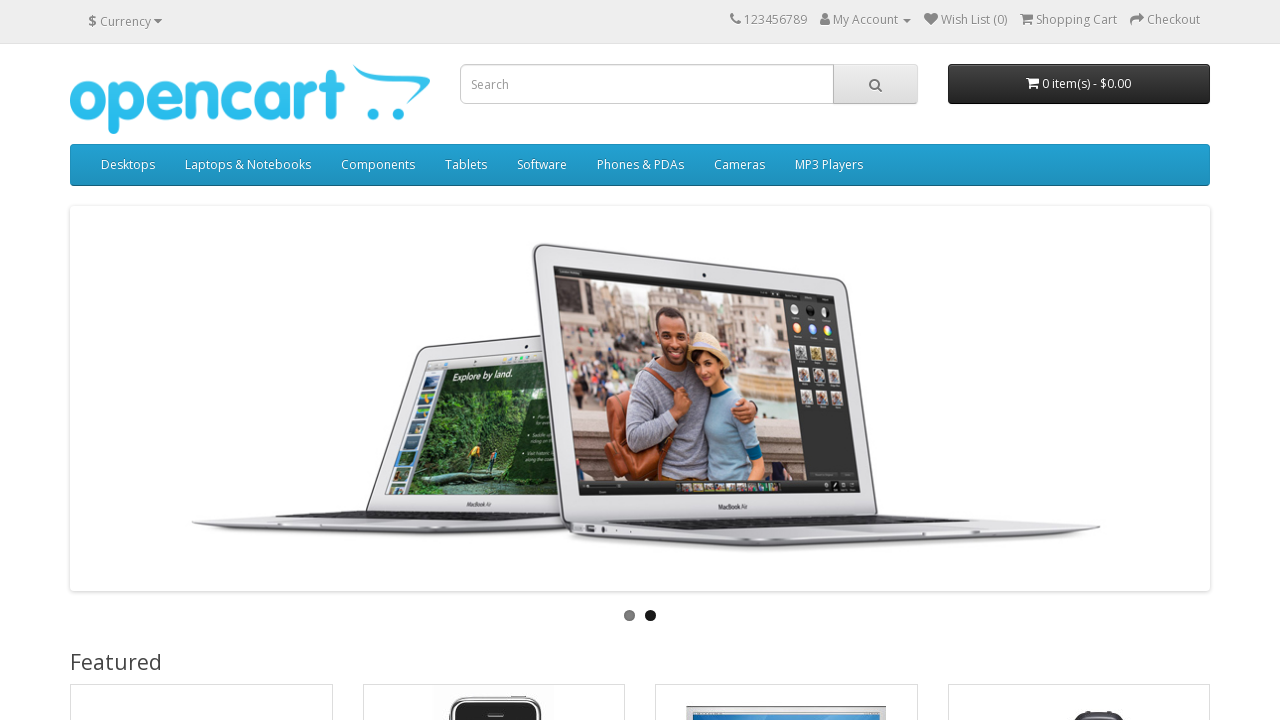

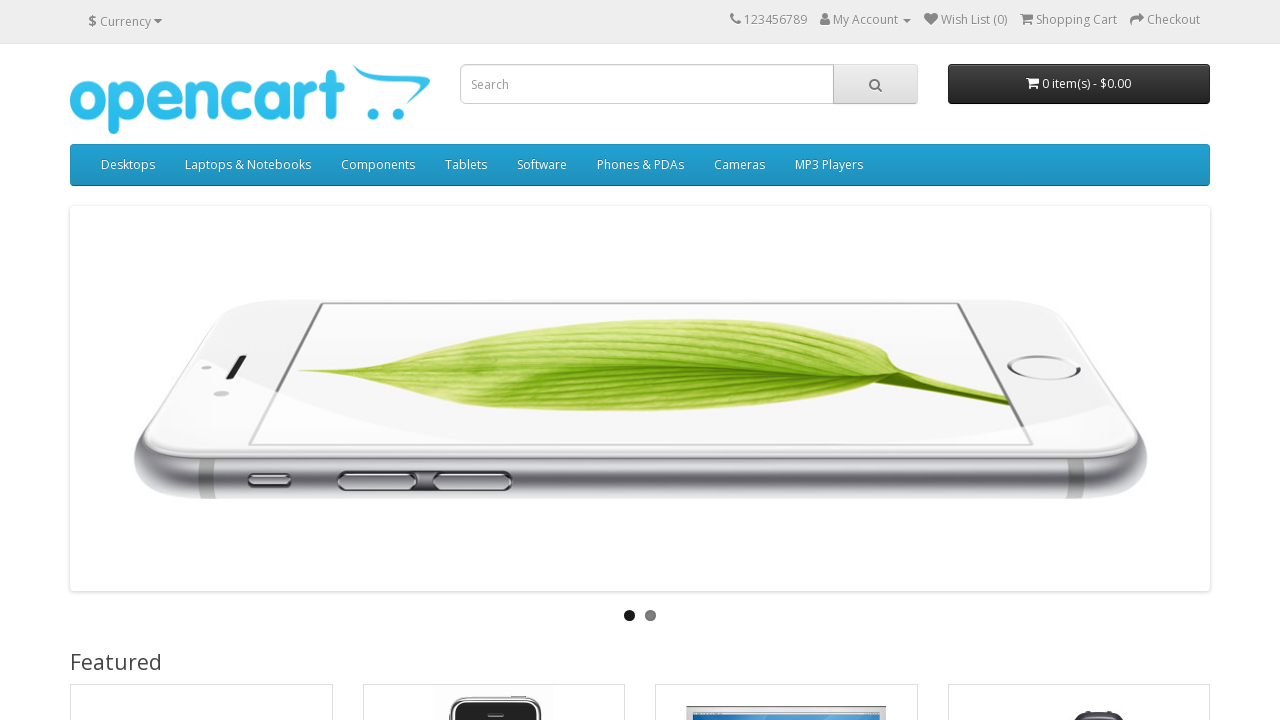